Tests browser window handling by clicking a button that opens a new window, switching to the child window, and verifying the window switch was successful by comparing page titles.

Starting URL: https://www.leafground.com/window.xhtml

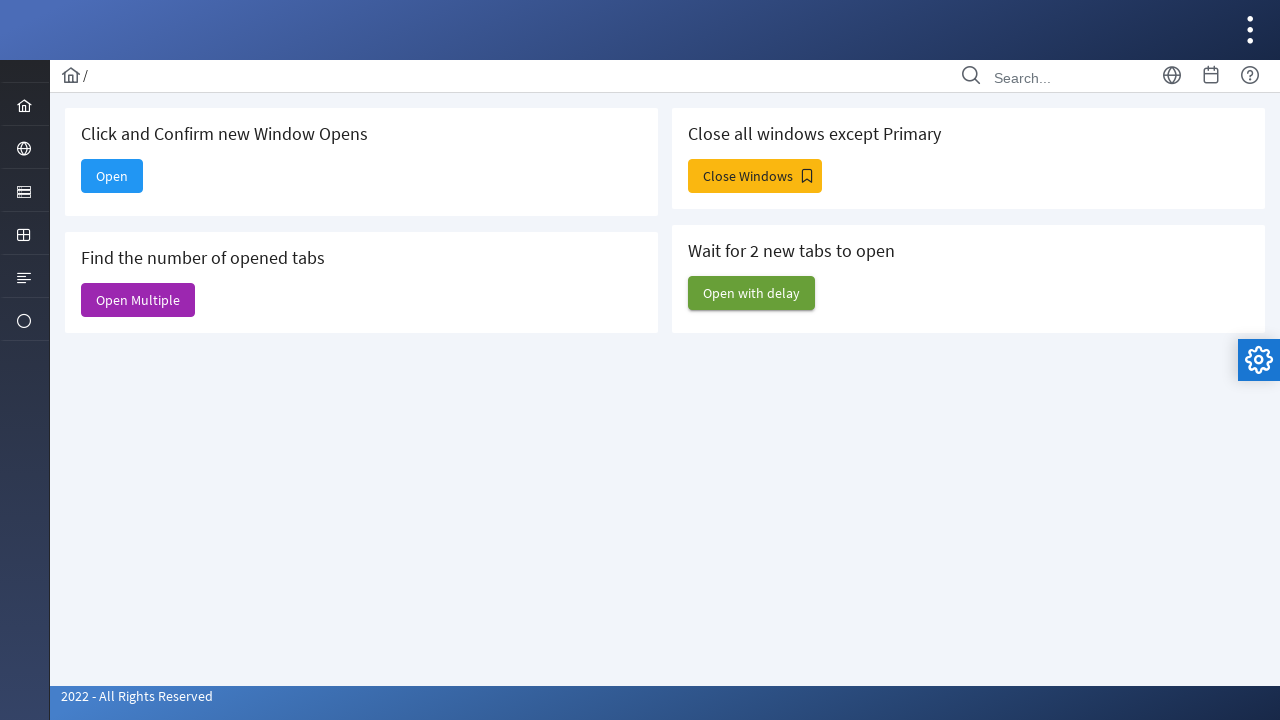

Retrieved parent window title
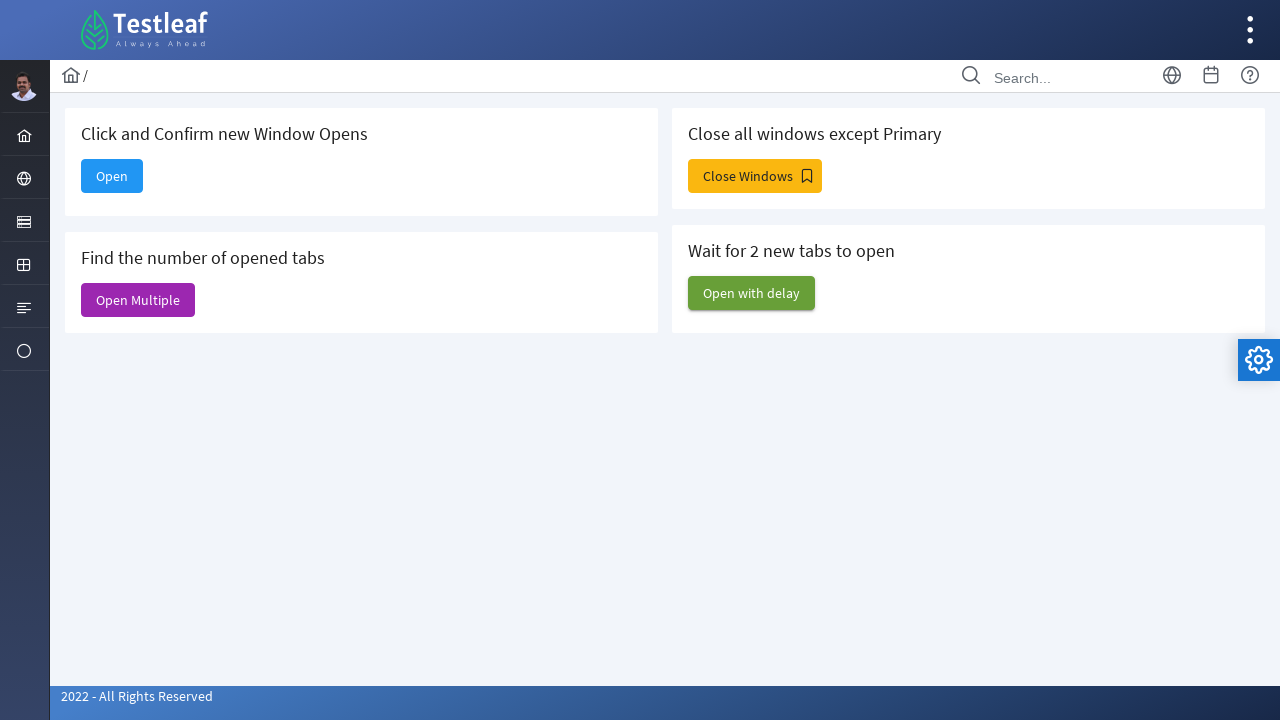

Clicked 'Open' button to open new window at (112, 176) on xpath=//span[text()='Open']
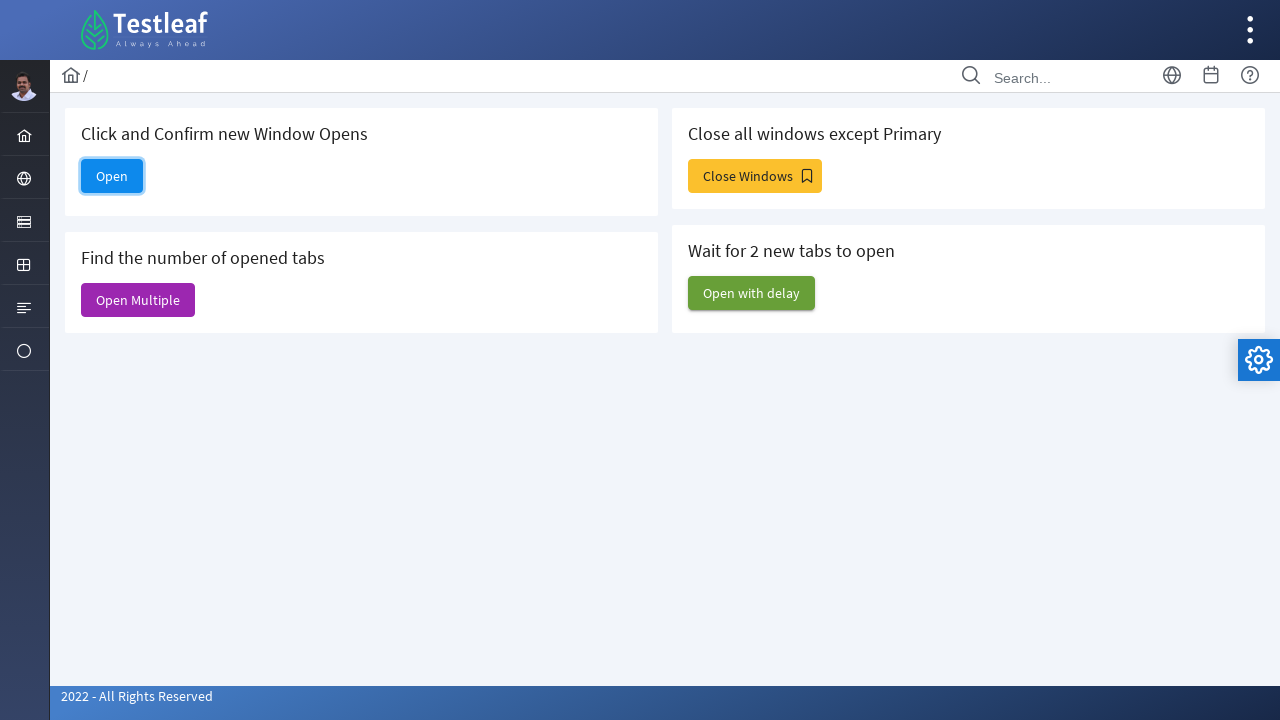

Obtained reference to new child window
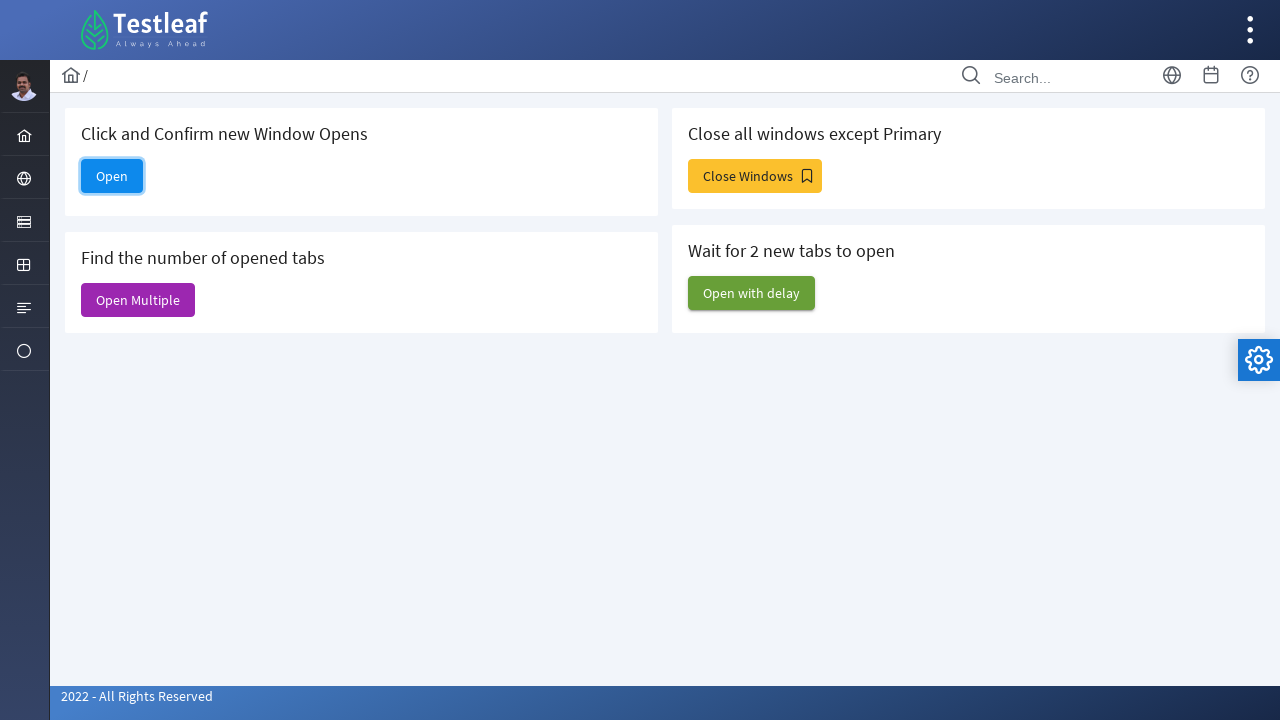

Child window loaded successfully
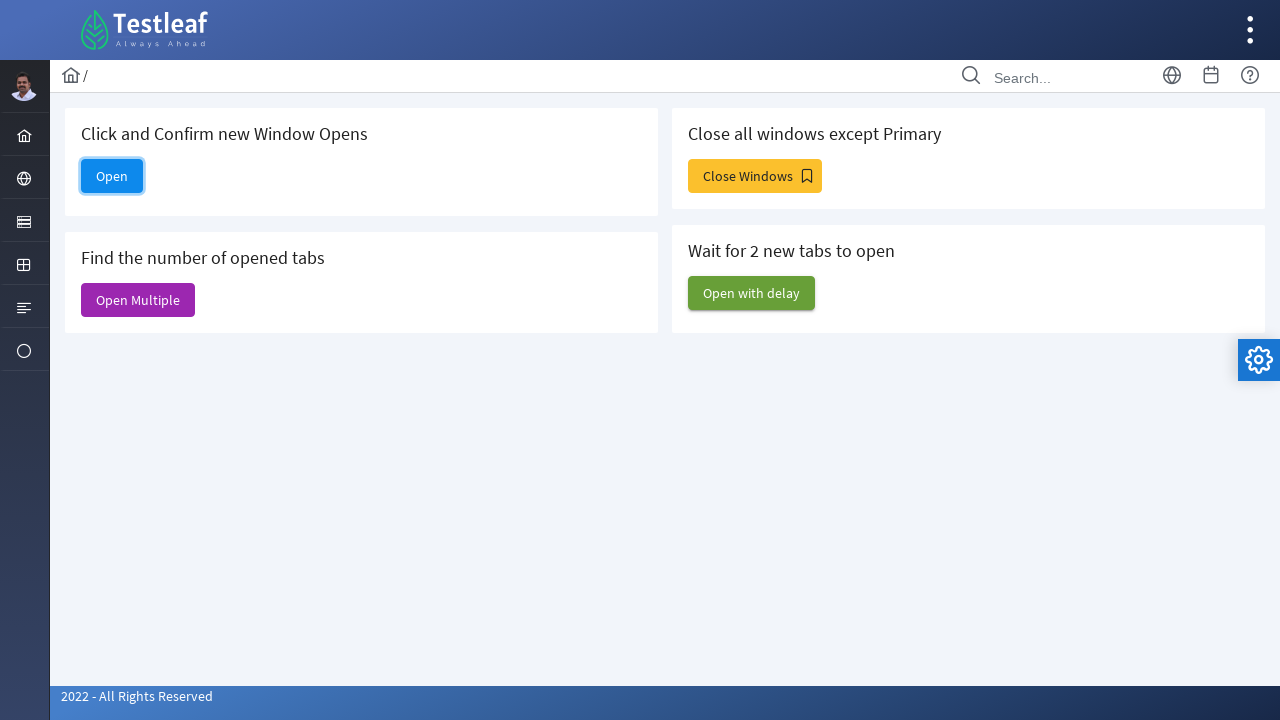

Retrieved child window title
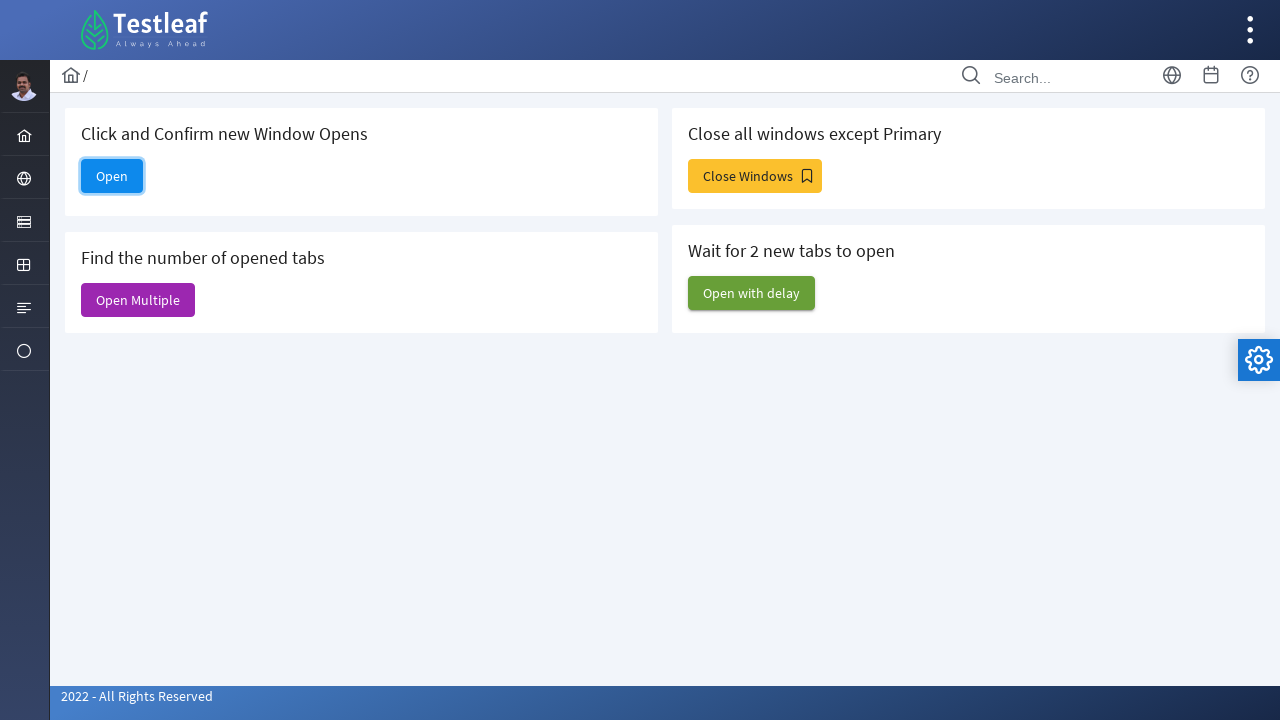

Verified window switch was successful - parent and child windows have different titles
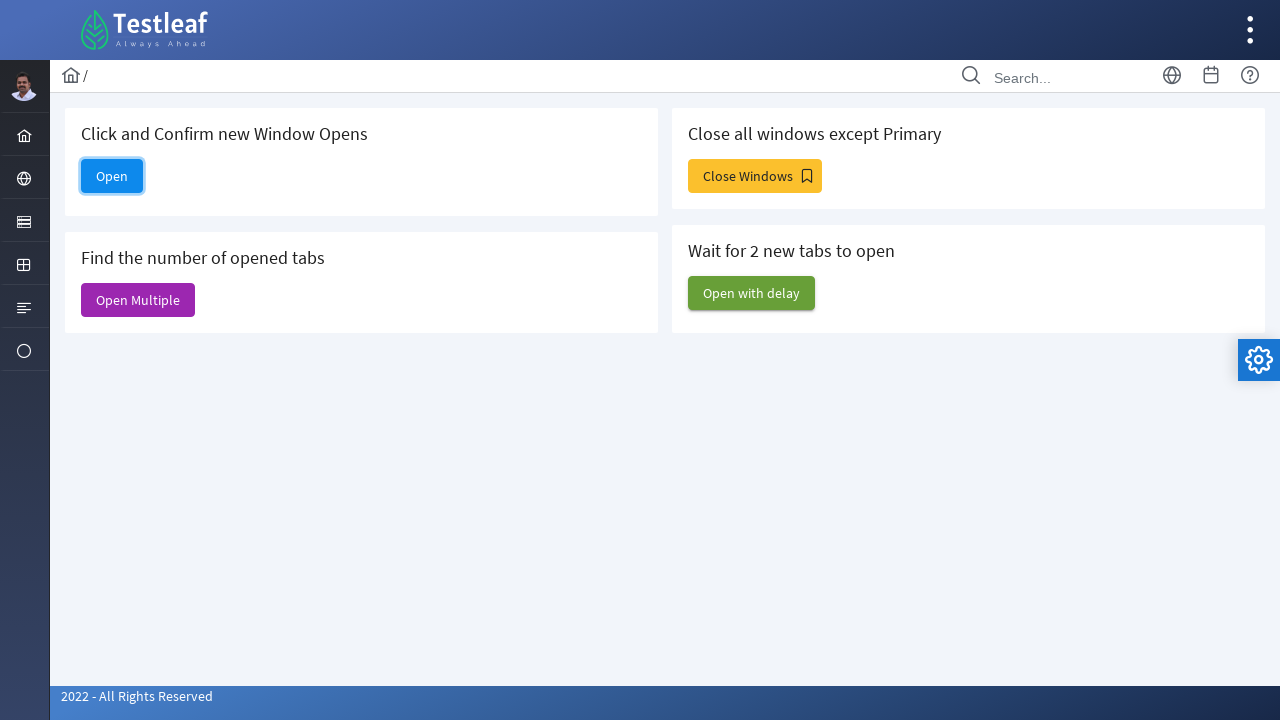

Closed child window
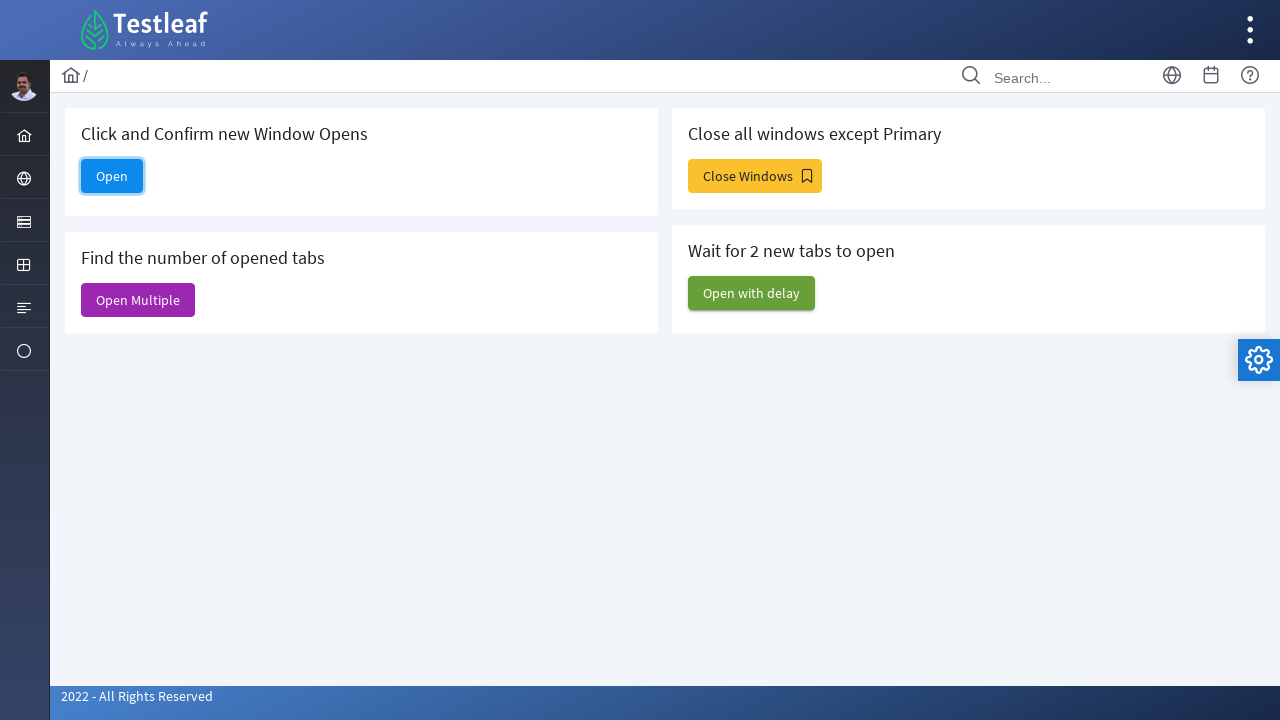

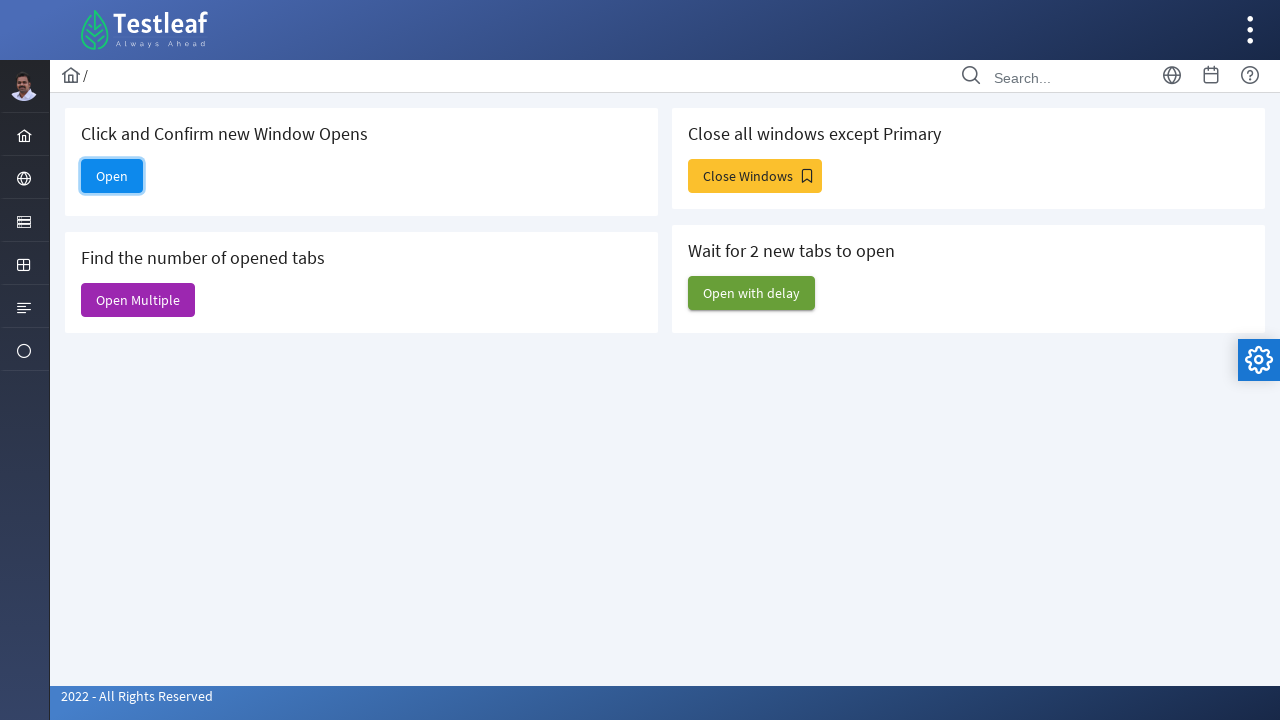